Tests JavaScript Alerts page by navigating from homepage, clicking on alert buttons and accepting dialogs

Starting URL: https://the-internet.herokuapp.com/

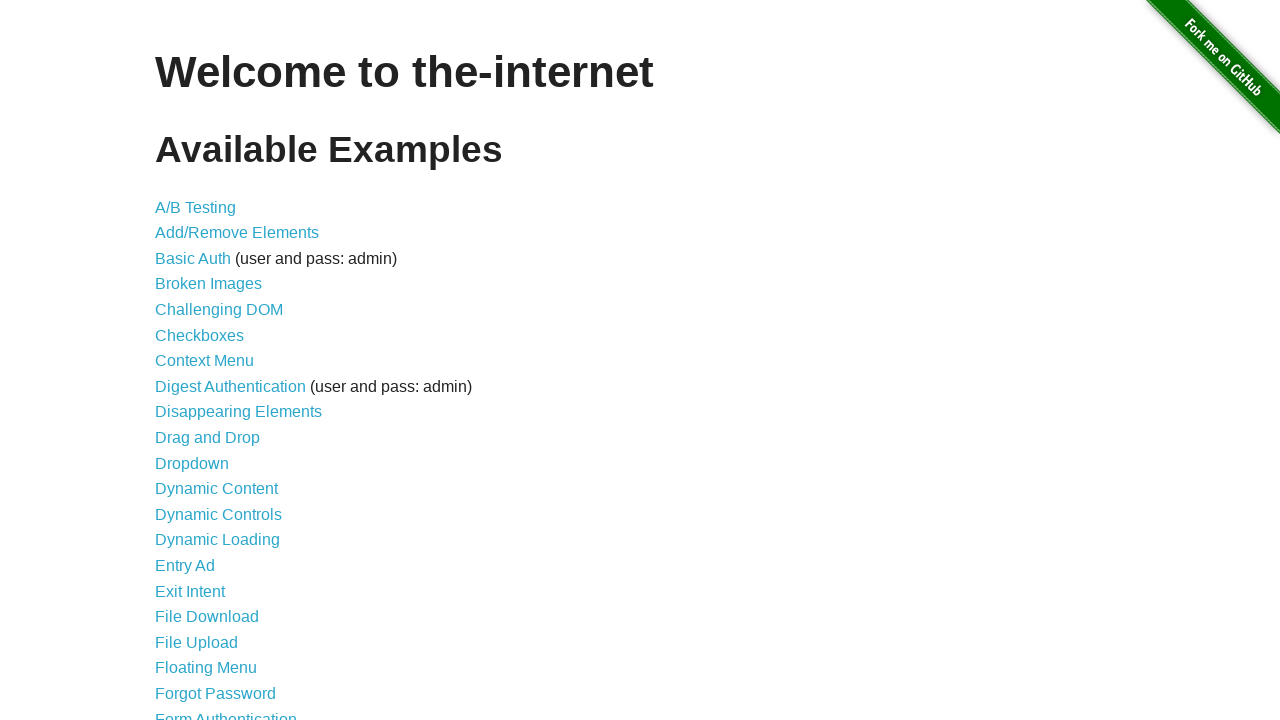

Waited for list items to load on homepage
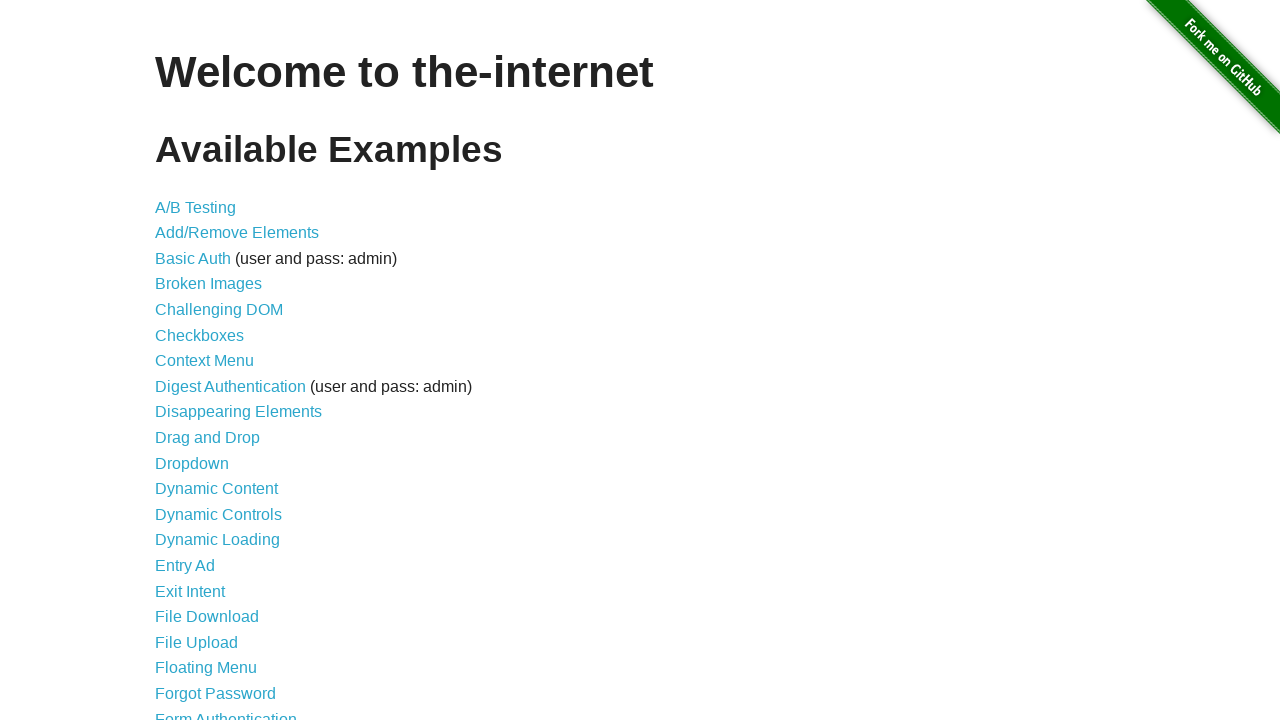

Located JavaScript Alerts link
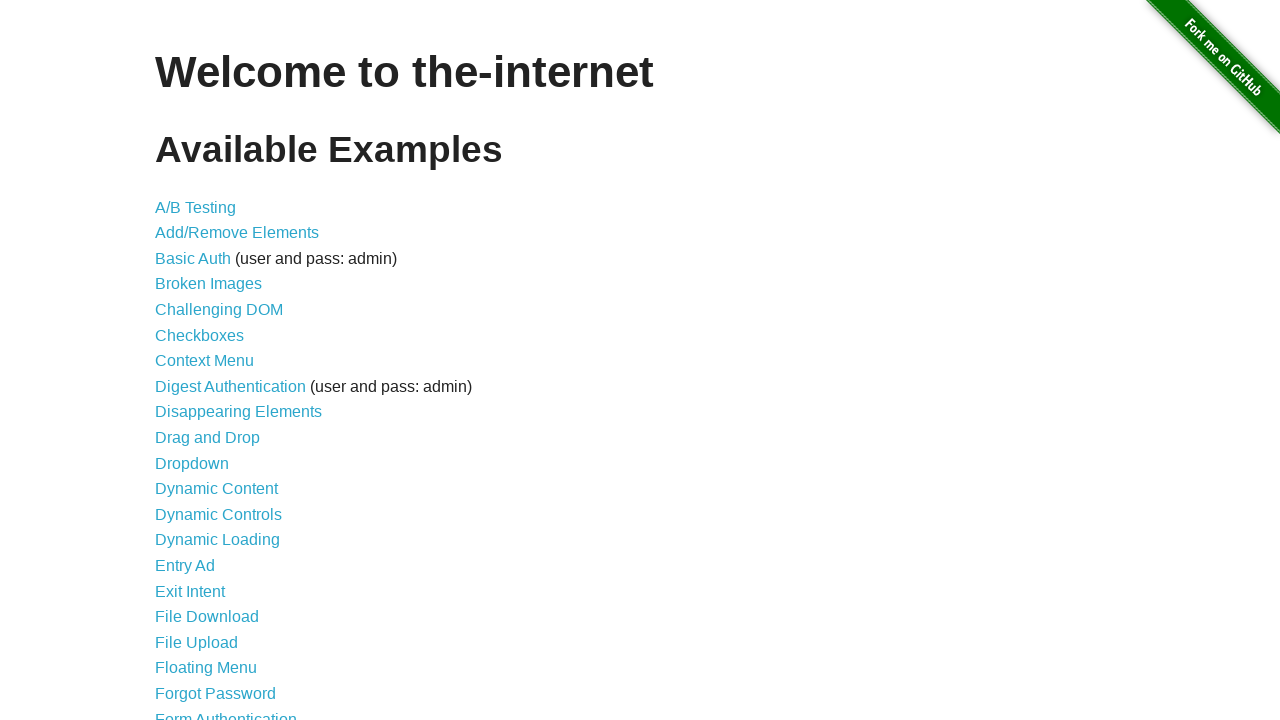

Scrolled JavaScript Alerts link into view
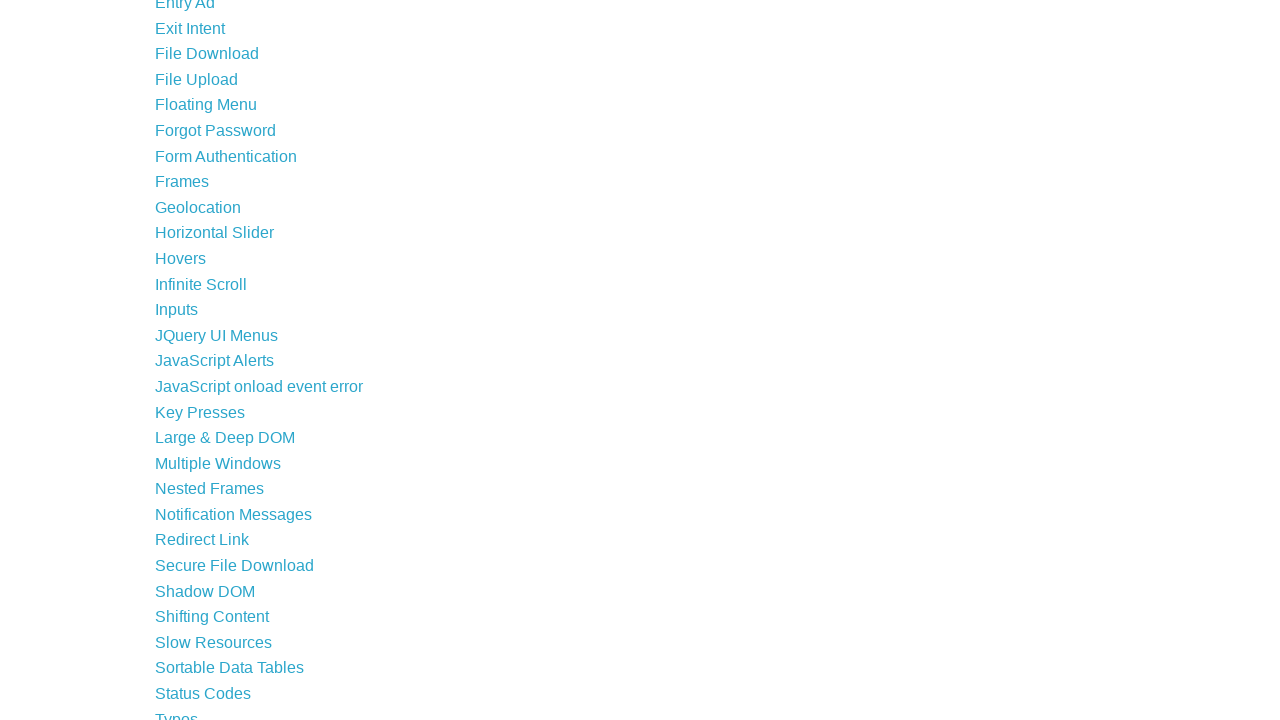

Clicked on JavaScript Alerts link at (214, 361) on internal:role=link[name="JavaScript Alerts"i]
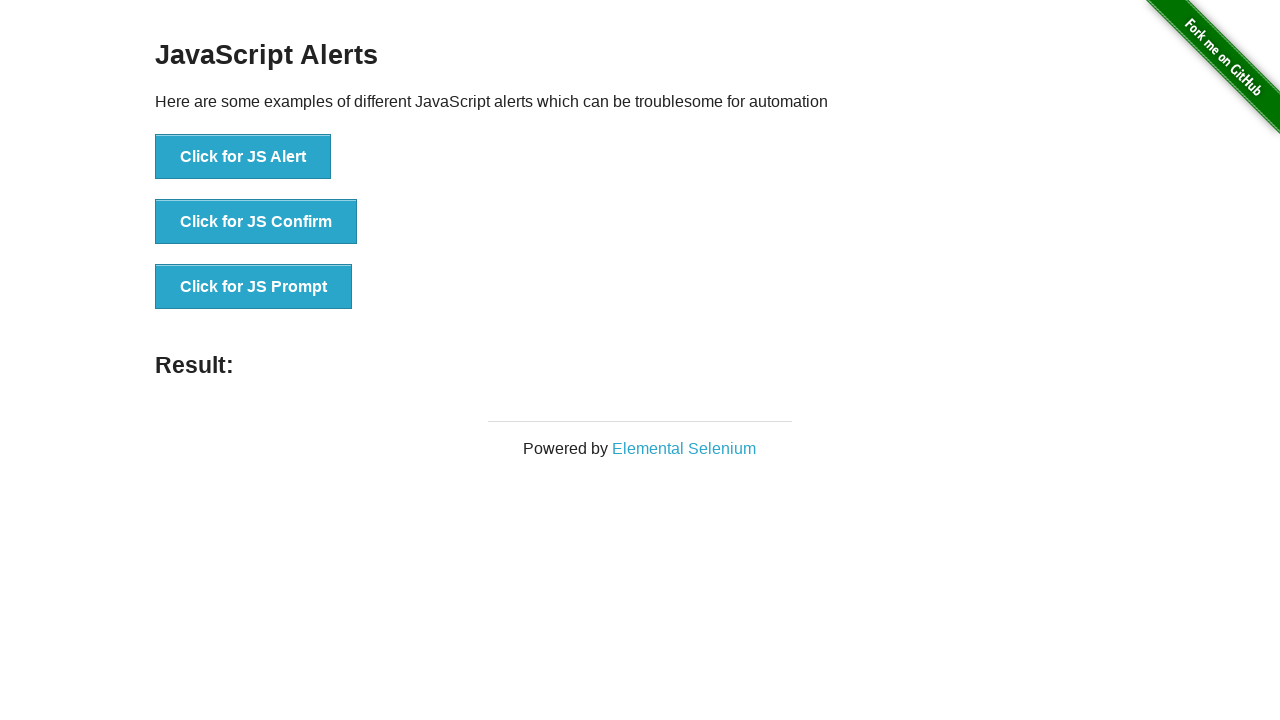

Navigated to JavaScript Alerts page
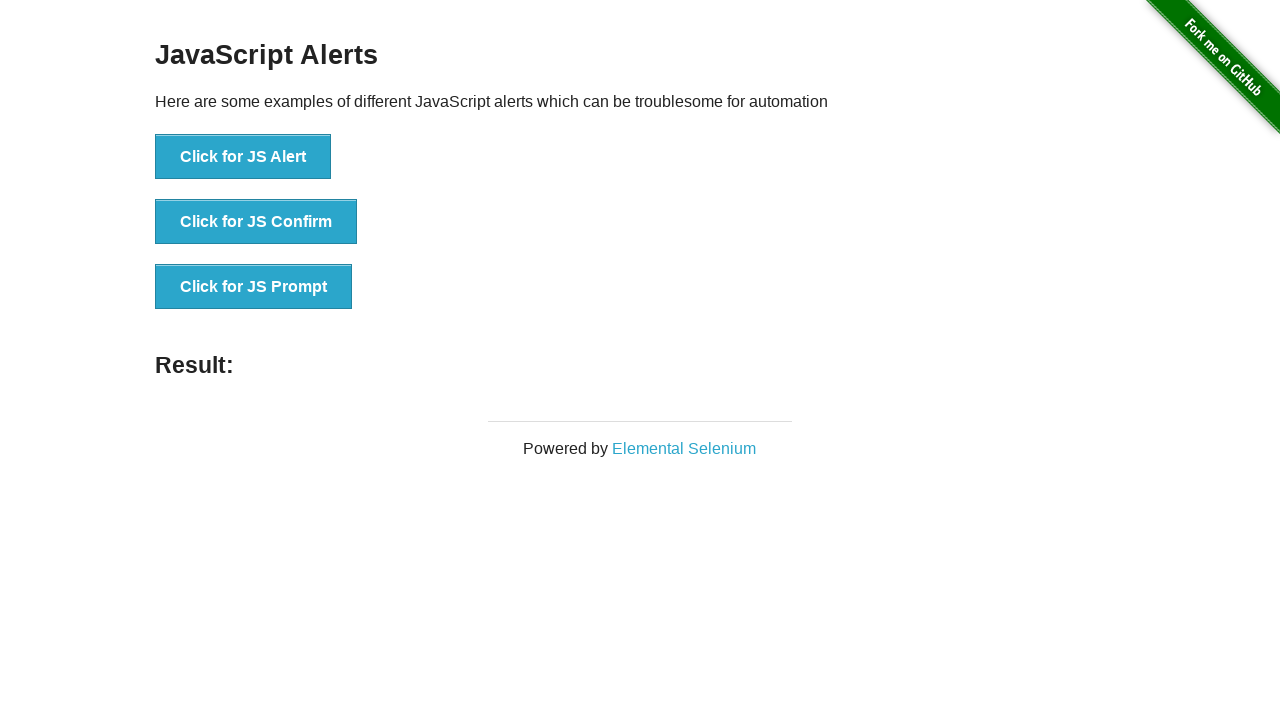

Set up dialog handler for alert button 1
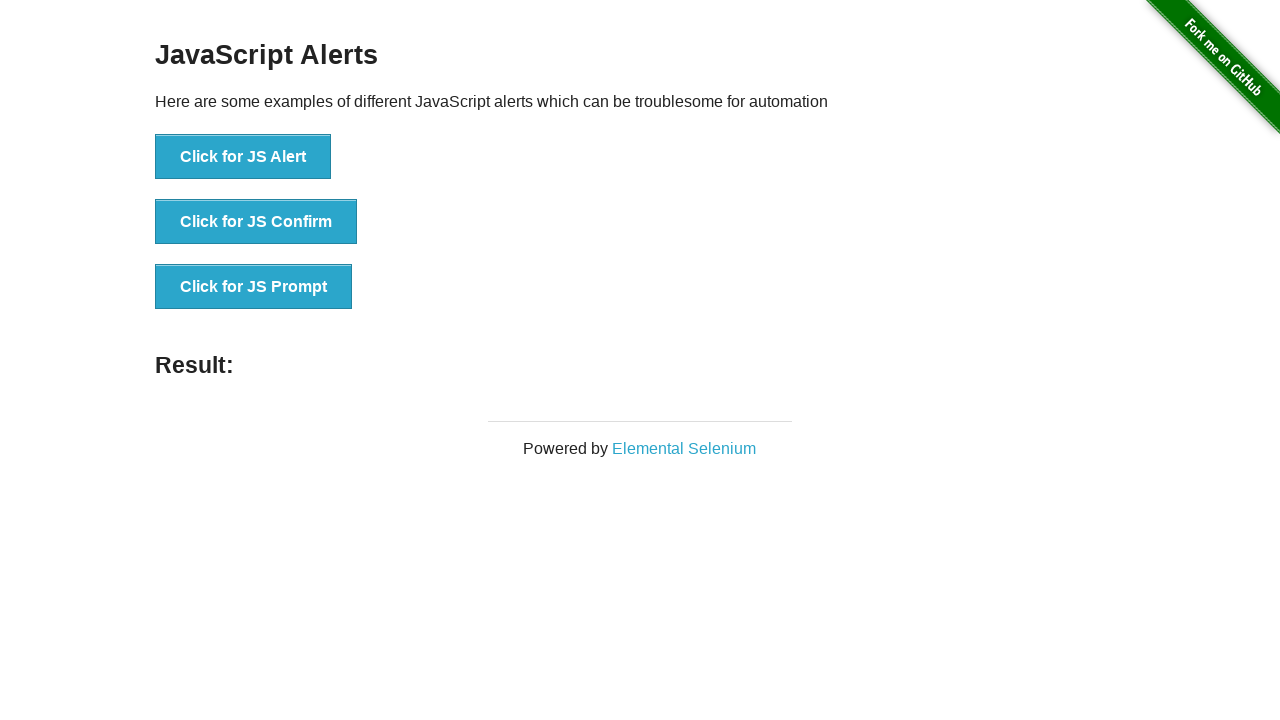

Clicked alert button 1 and accepted dialog at (243, 157) on button >> nth=0
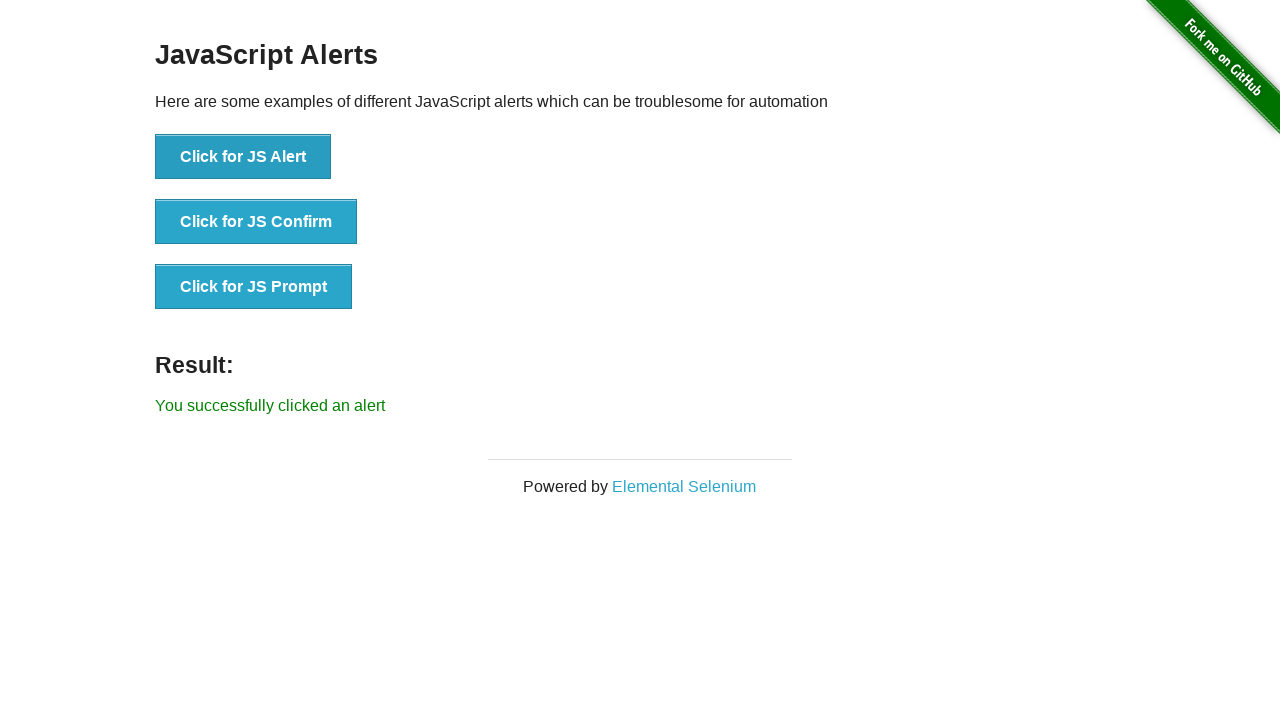

Set up dialog handler for alert button 2
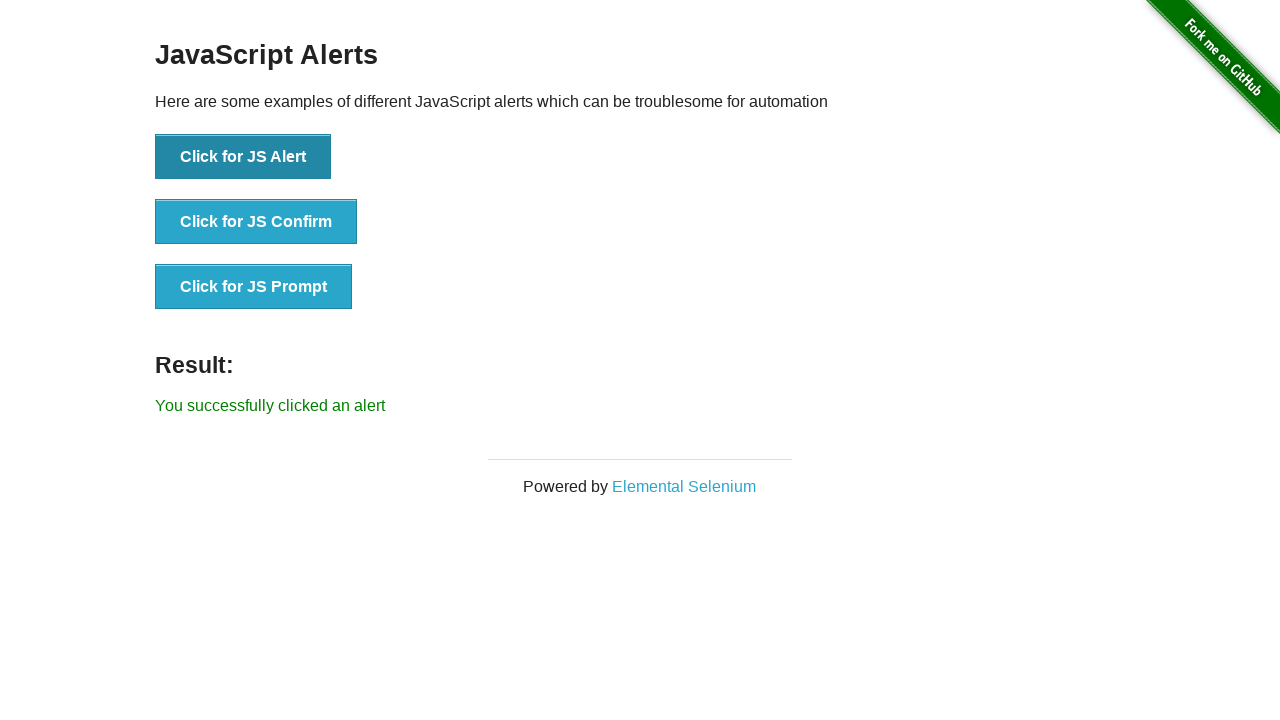

Clicked alert button 2 and accepted dialog at (256, 222) on button >> nth=1
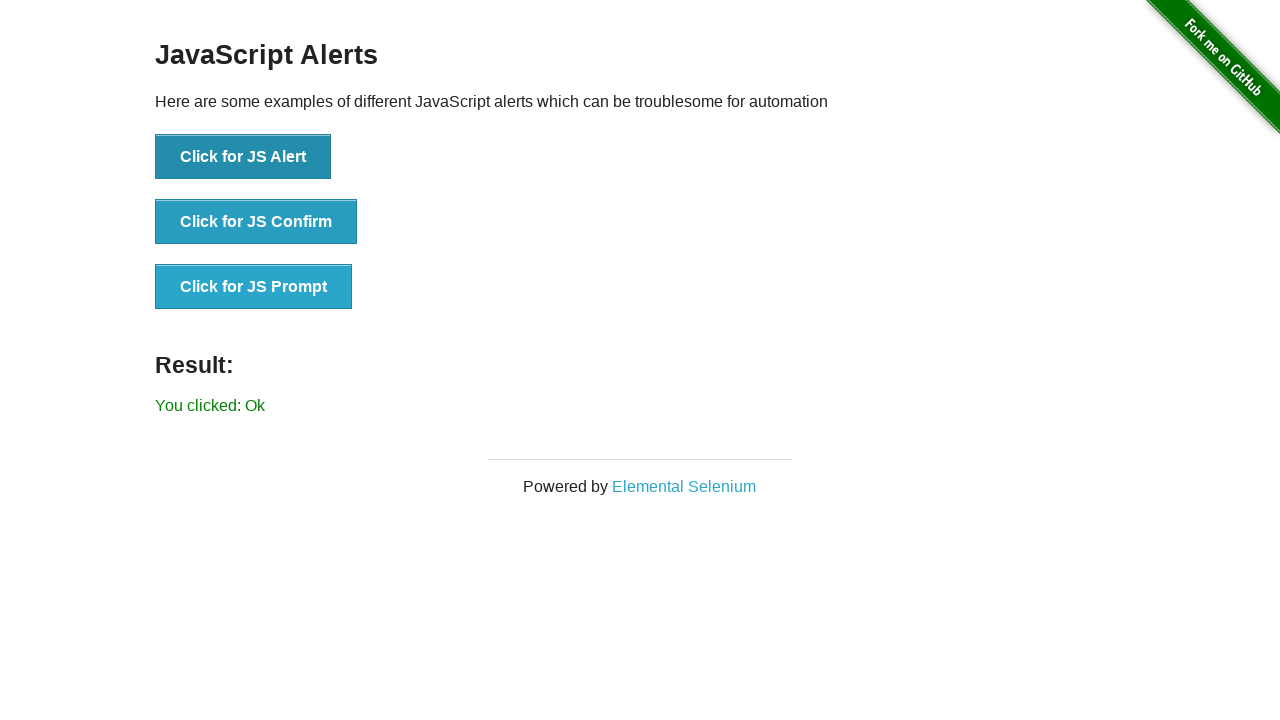

Set up dialog handler for alert button 3
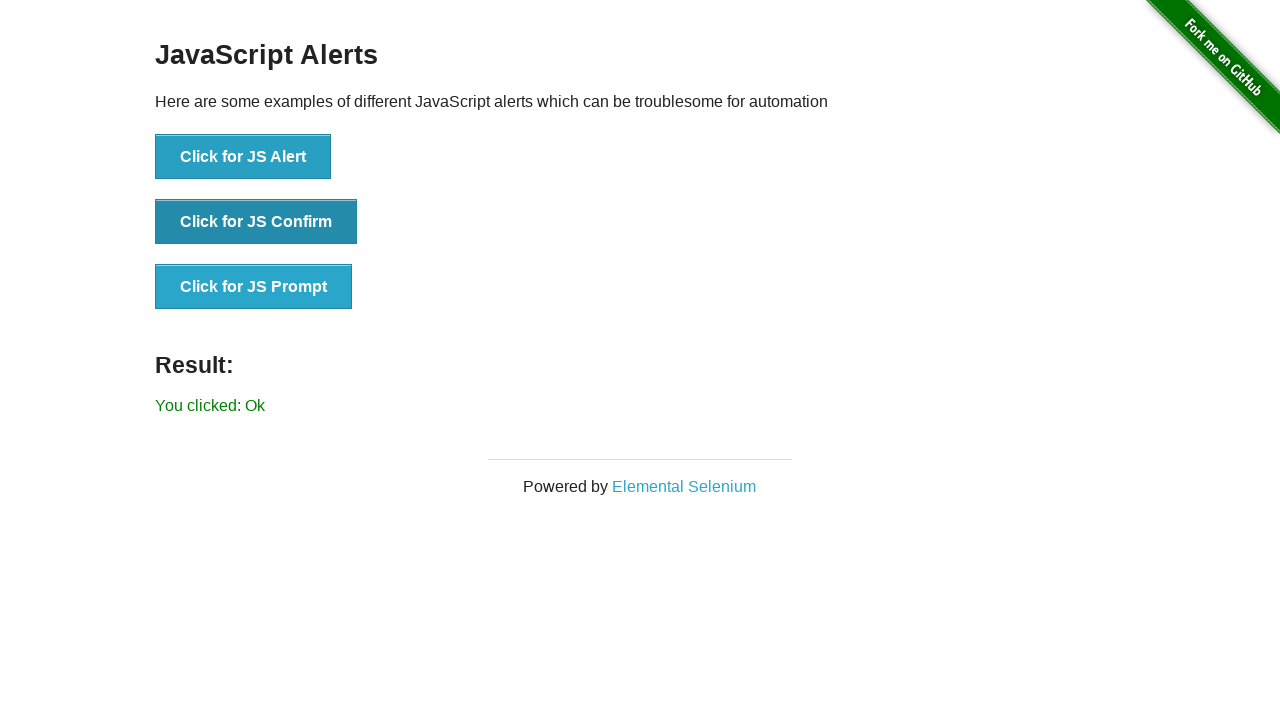

Clicked alert button 3 and accepted dialog at (254, 287) on button >> nth=2
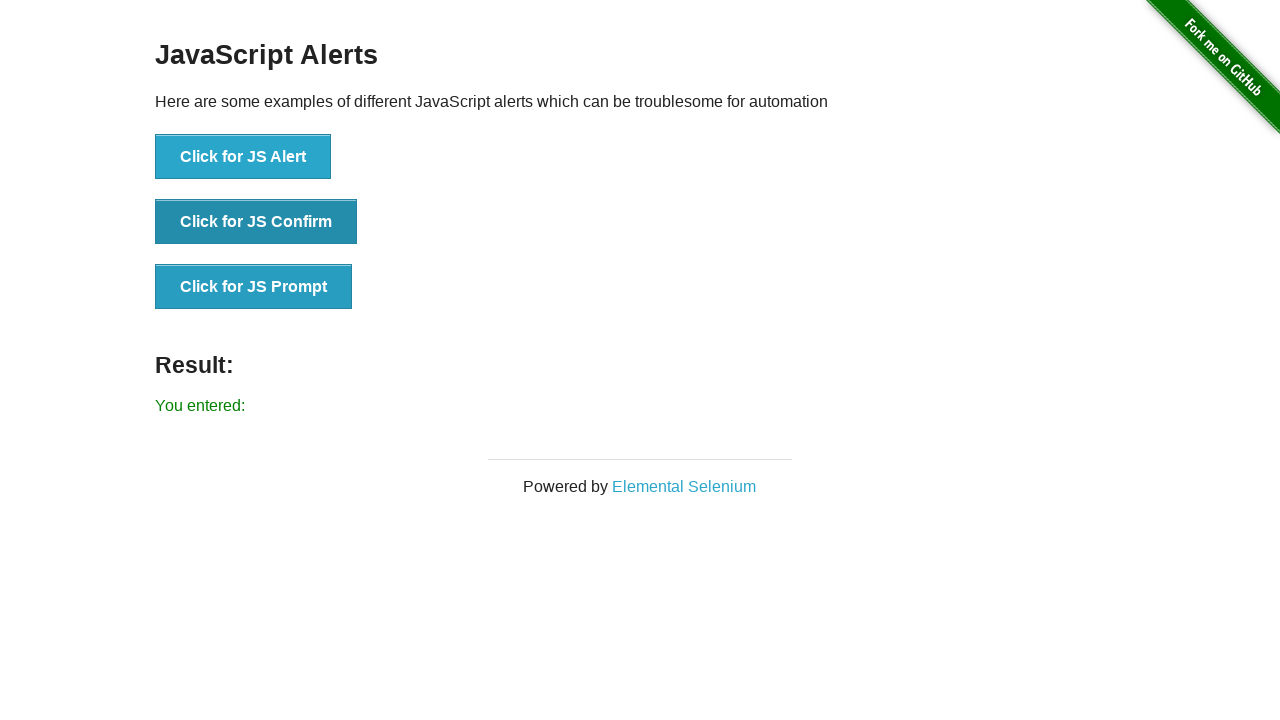

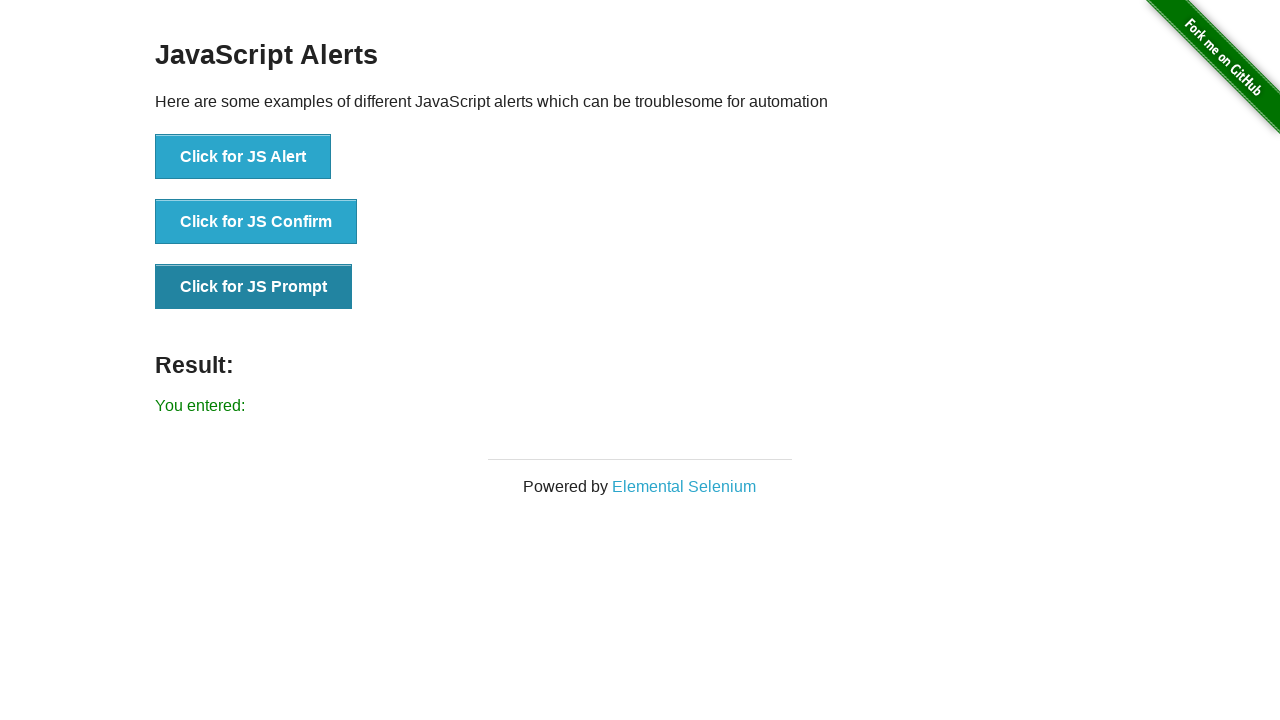